Tests dropdown selection by selecting an option using visible text and verifying the selection

Starting URL: https://demoqa.com/select-menu

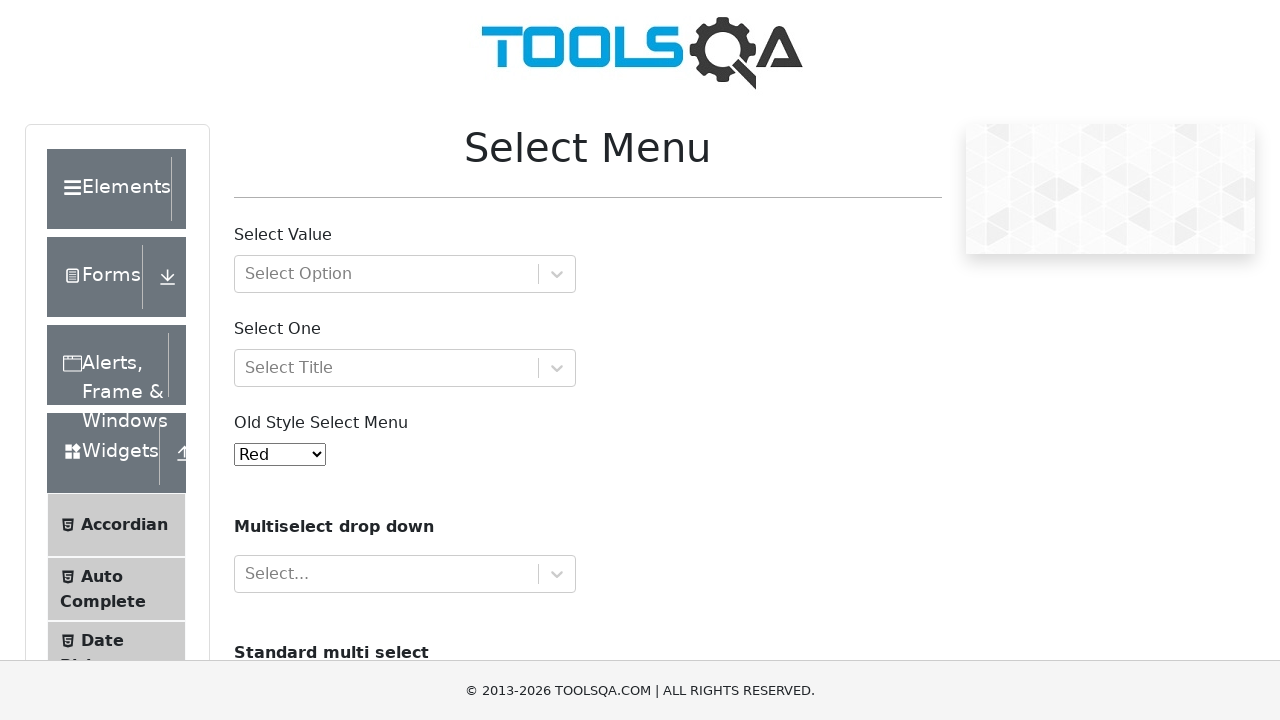

Selected 'Blue' option from dropdown by visible text on #oldSelectMenu
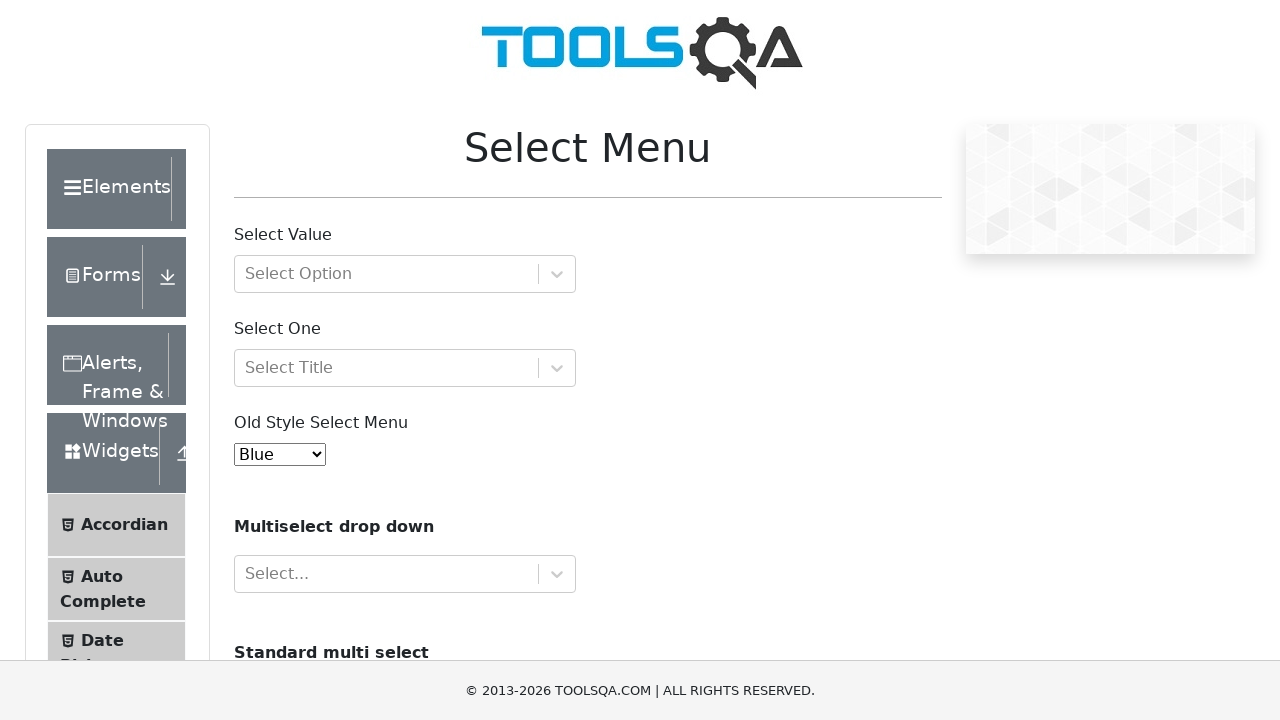

Retrieved the value of selected dropdown option
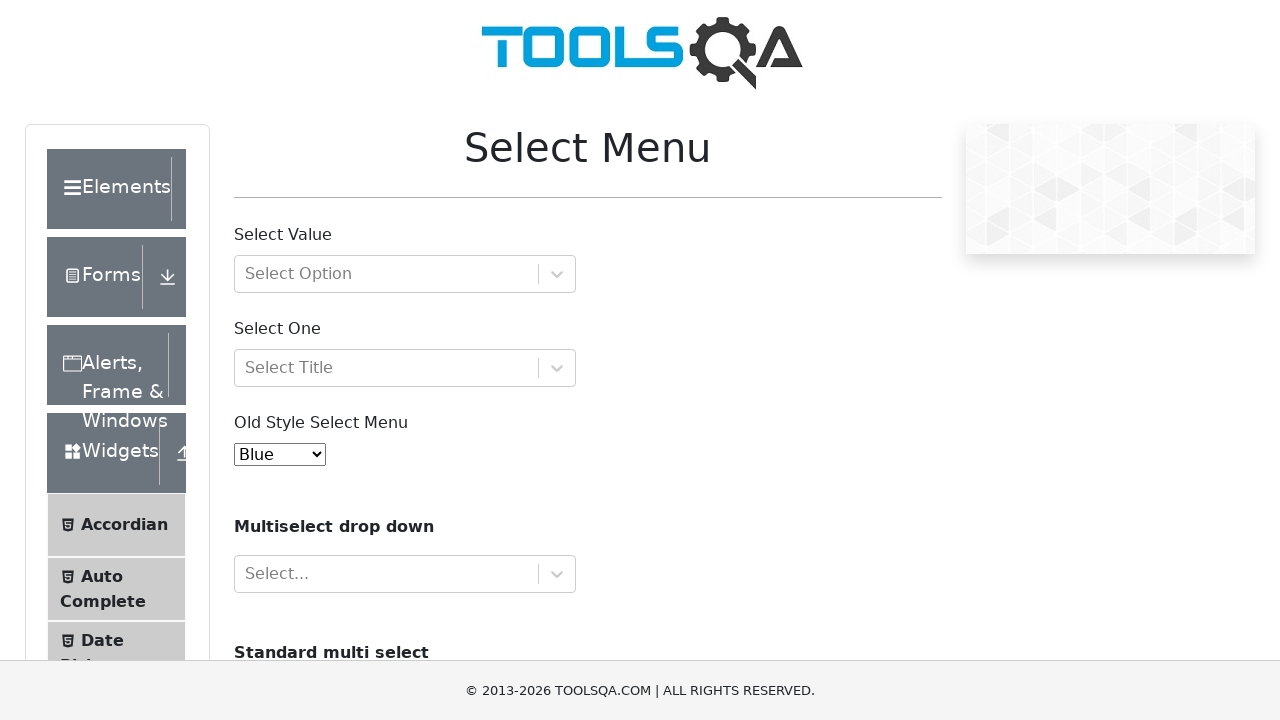

Retrieved the text content of selected option
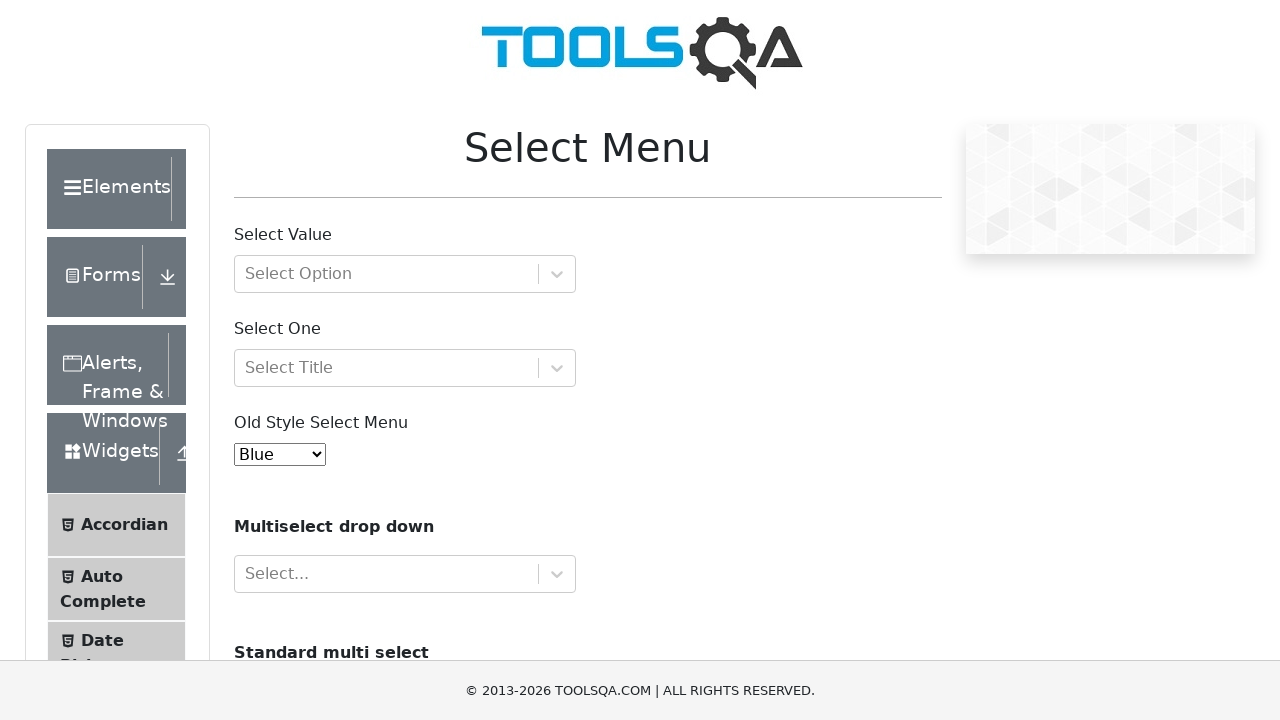

Verified that selected option text equals 'Blue'
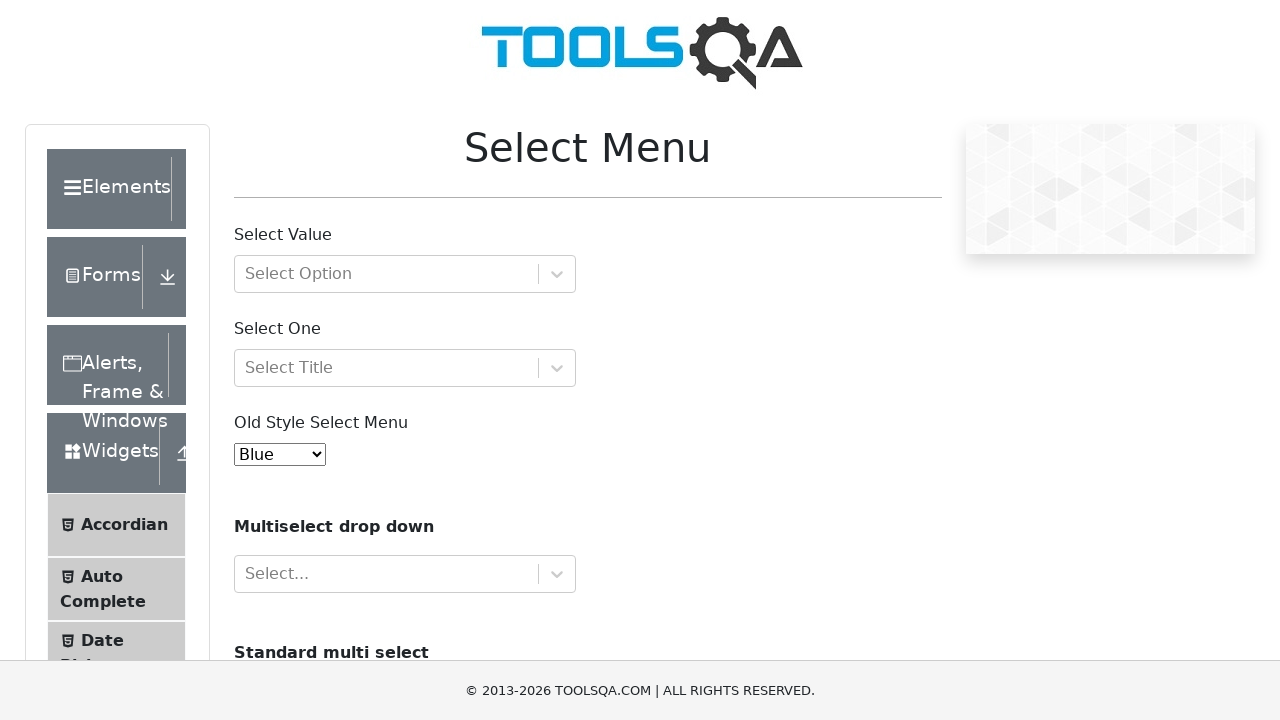

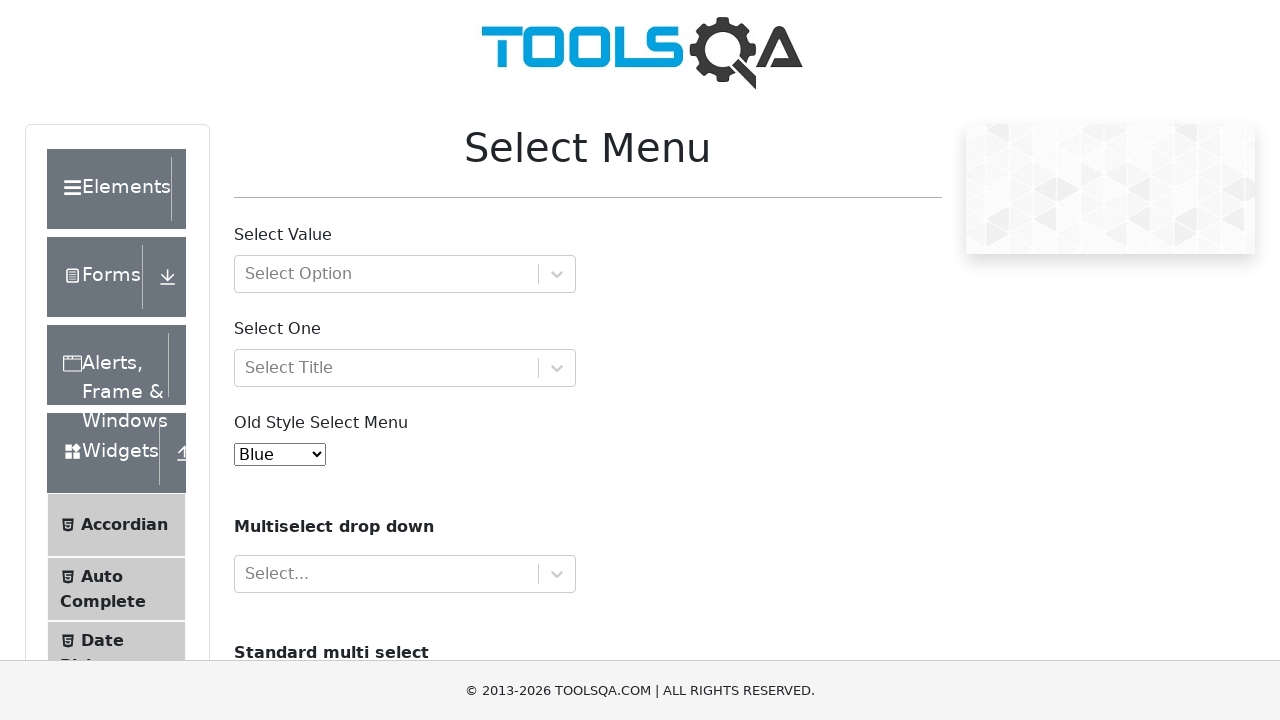